Tests page scrolling functionality by scrolling down to the bottom of the page and then scrolling back up

Starting URL: https://www.seleniumhq.org/

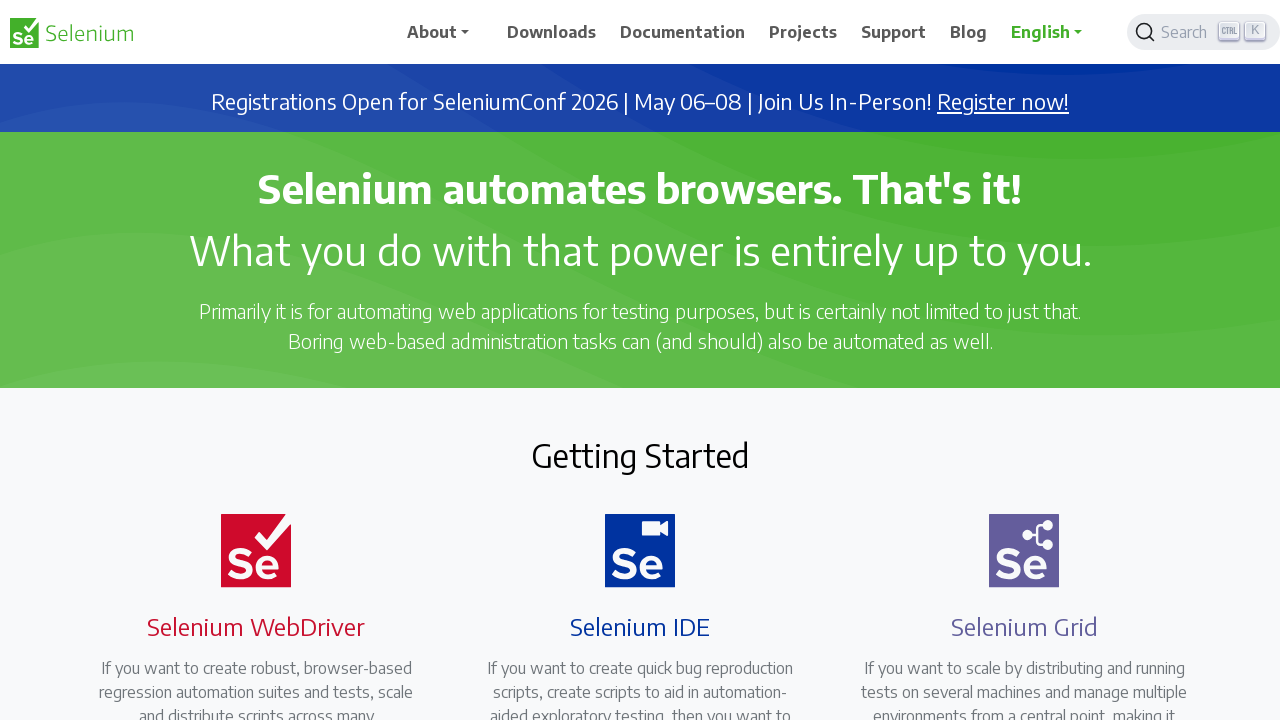

Scrolled down to the bottom of the page
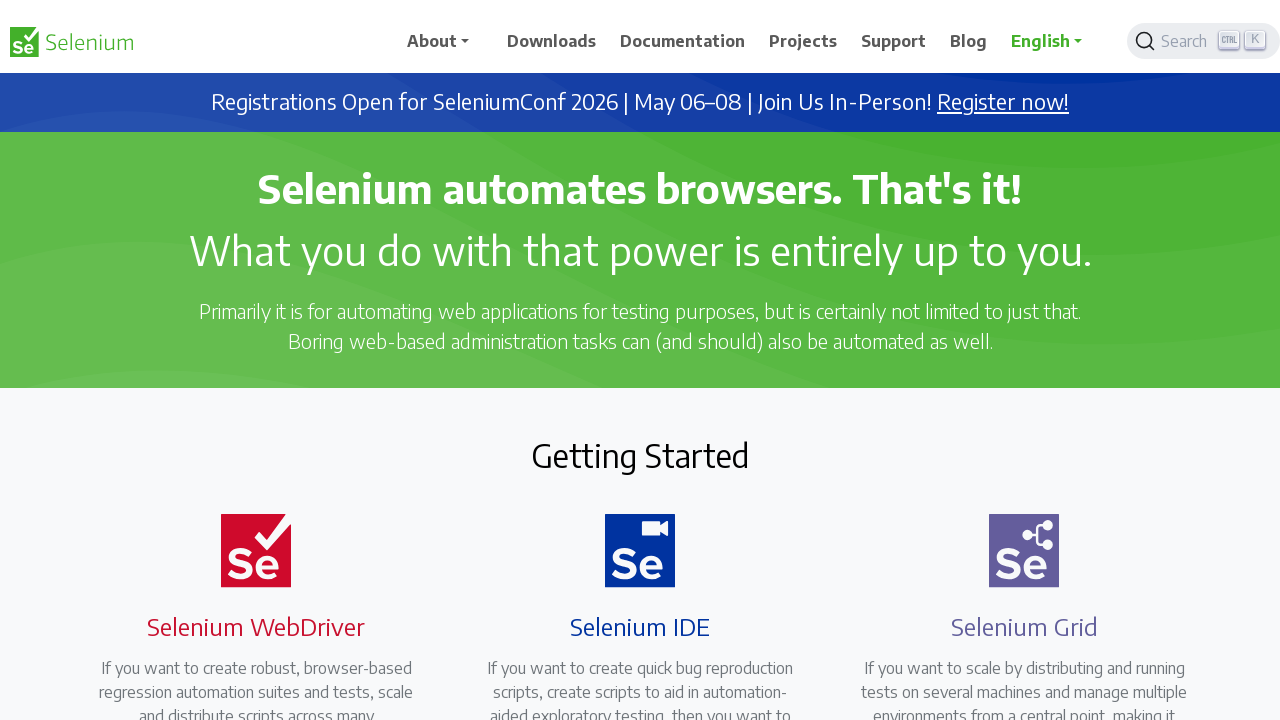

Waited for 3 seconds
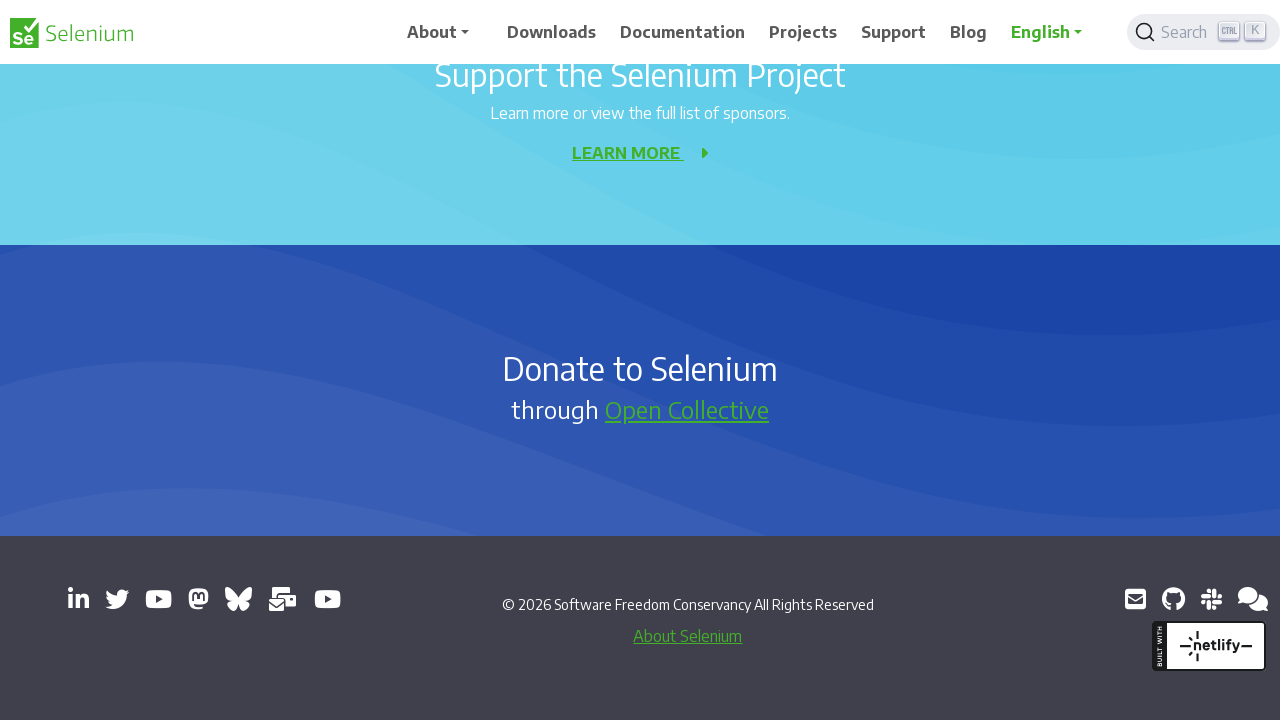

Scrolled up by 1000 pixels
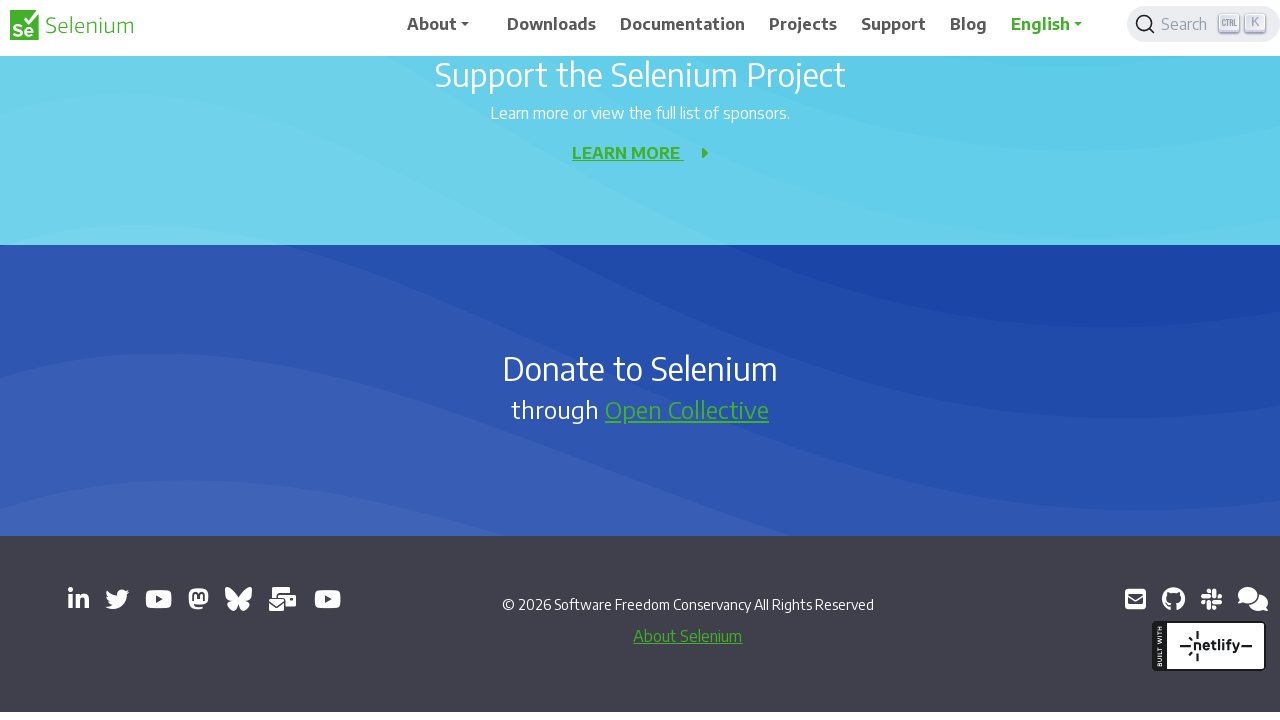

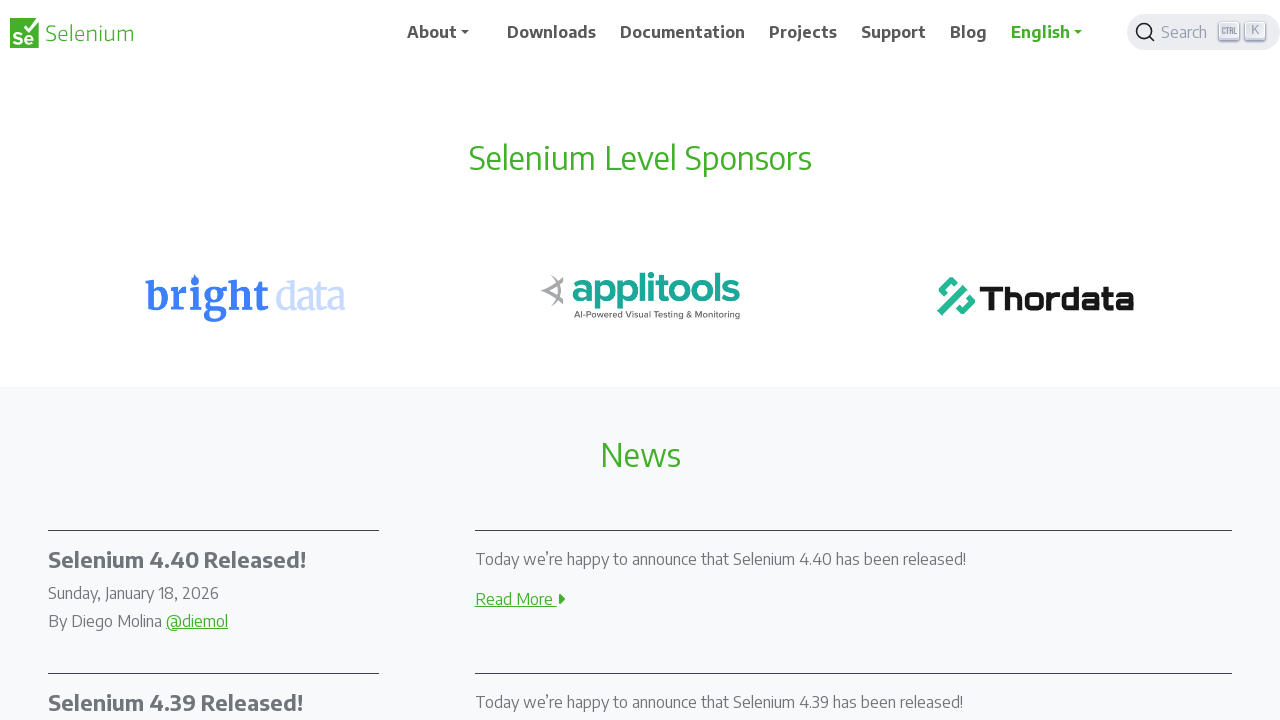